Tests drag and drop functionality by dragging an element to multiple target drop zones sequentially using different drag methods

Starting URL: http://sahitest.com/demo/dragDropMooTools.htm

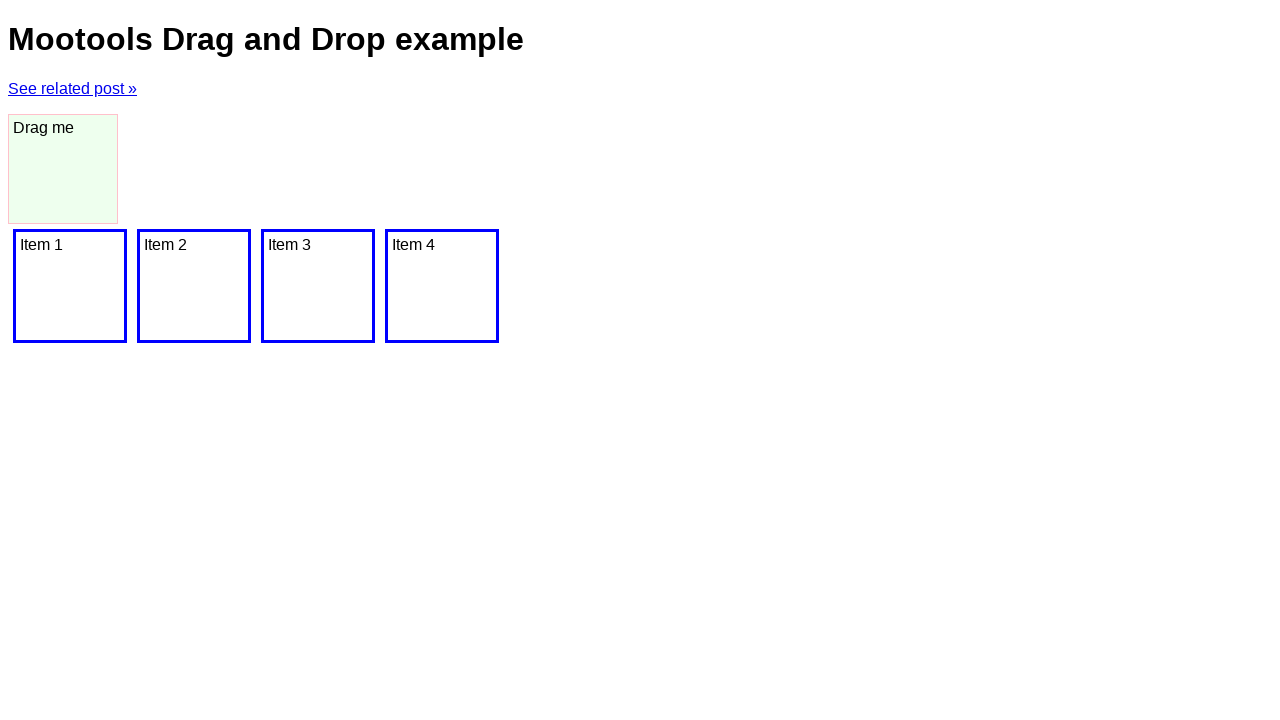

Located draggable element with ID 'dragger'
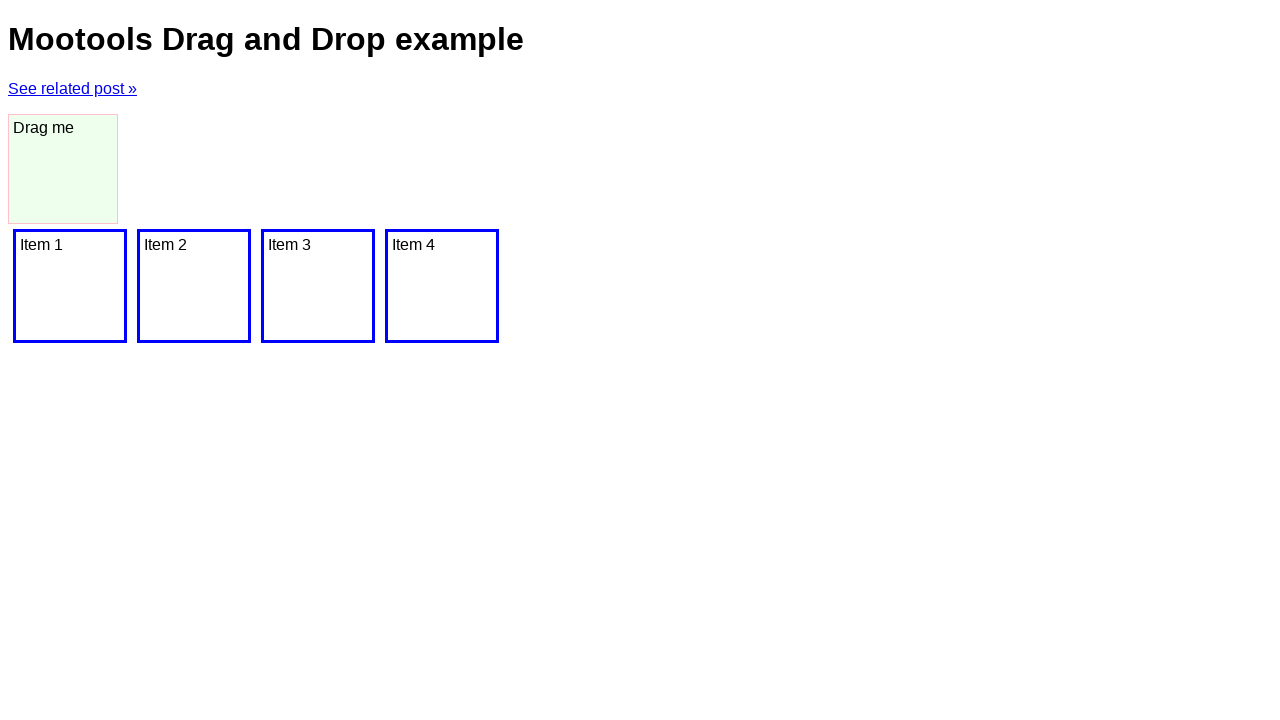

Located first drop target (div[2])
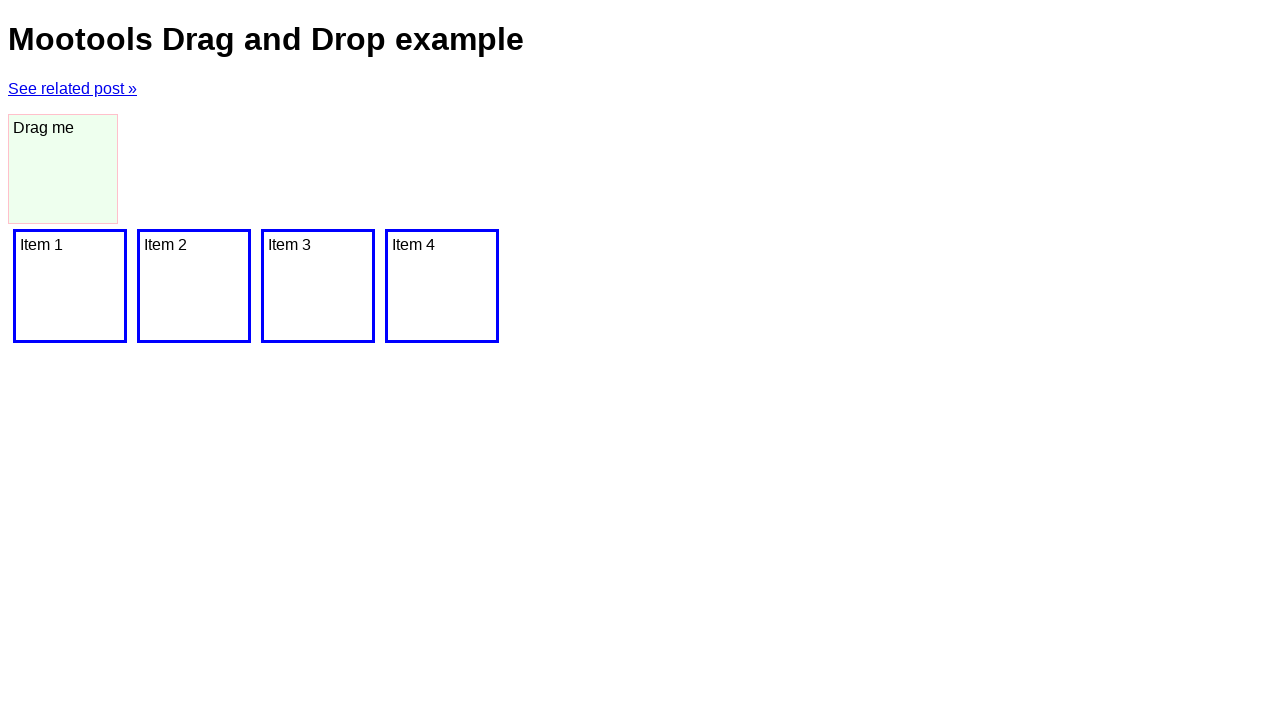

Located second drop target (div[3])
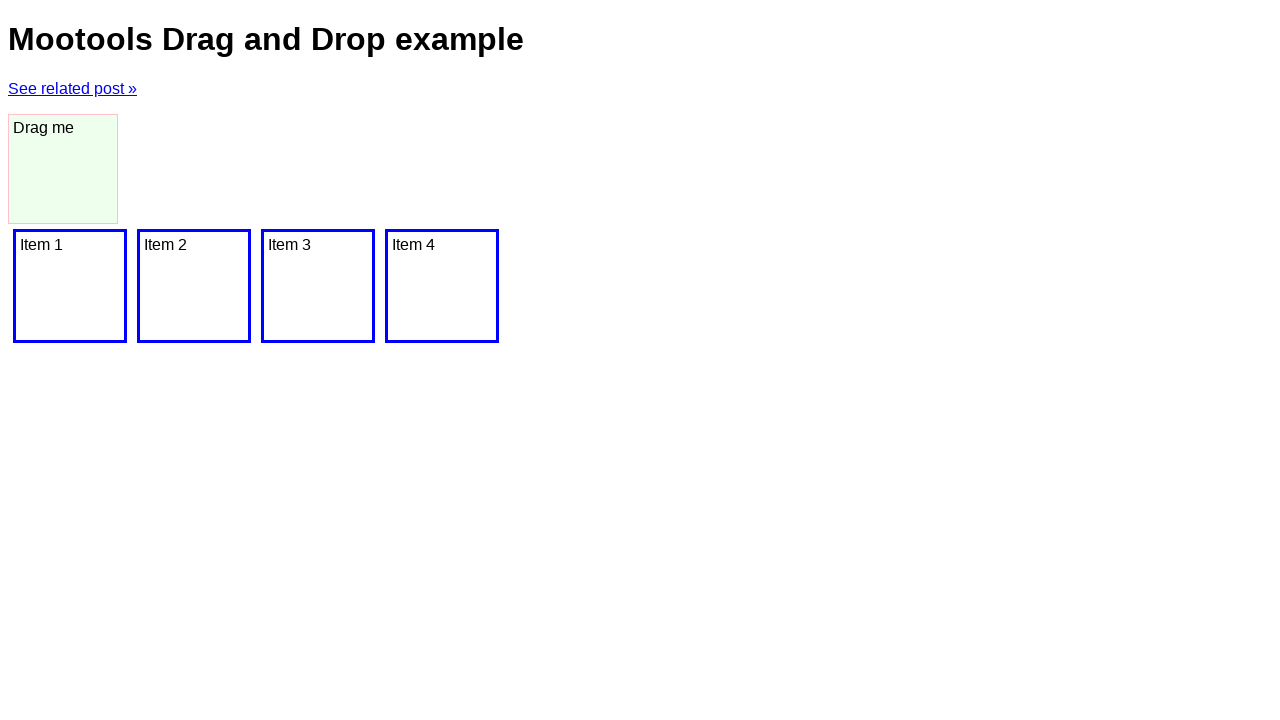

Located third drop target (div[4])
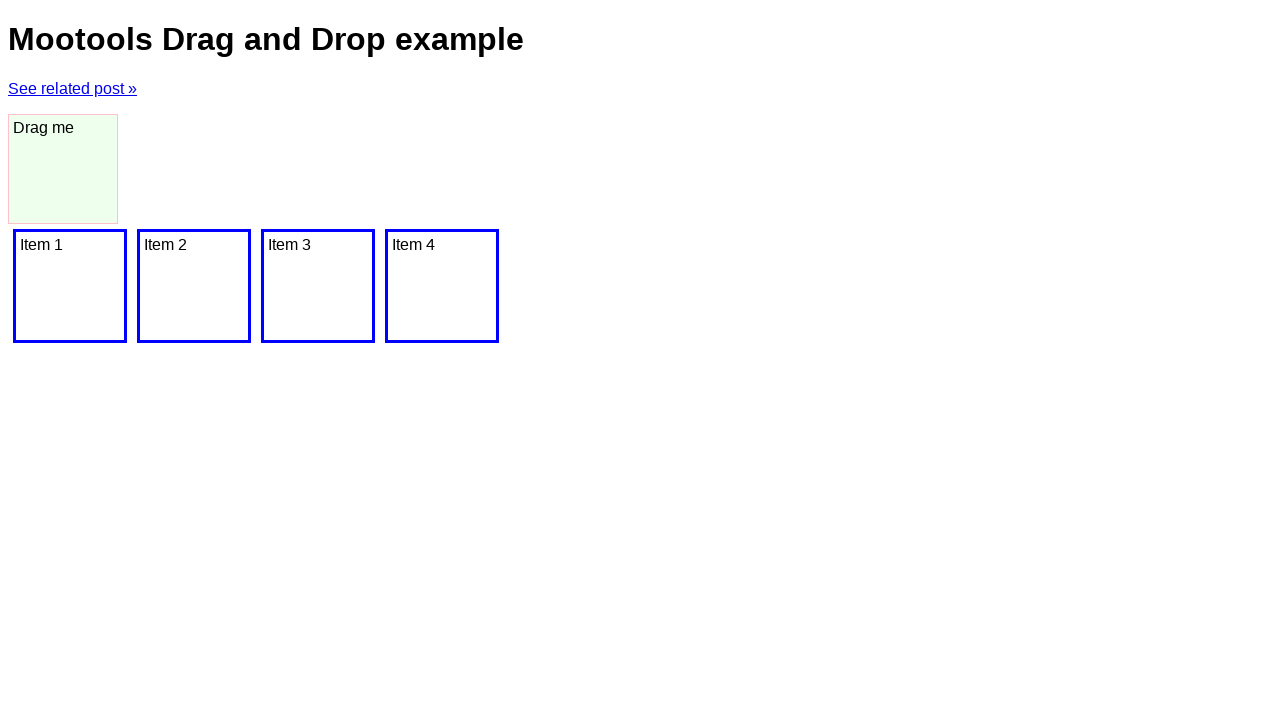

Located fourth drop target (div[5])
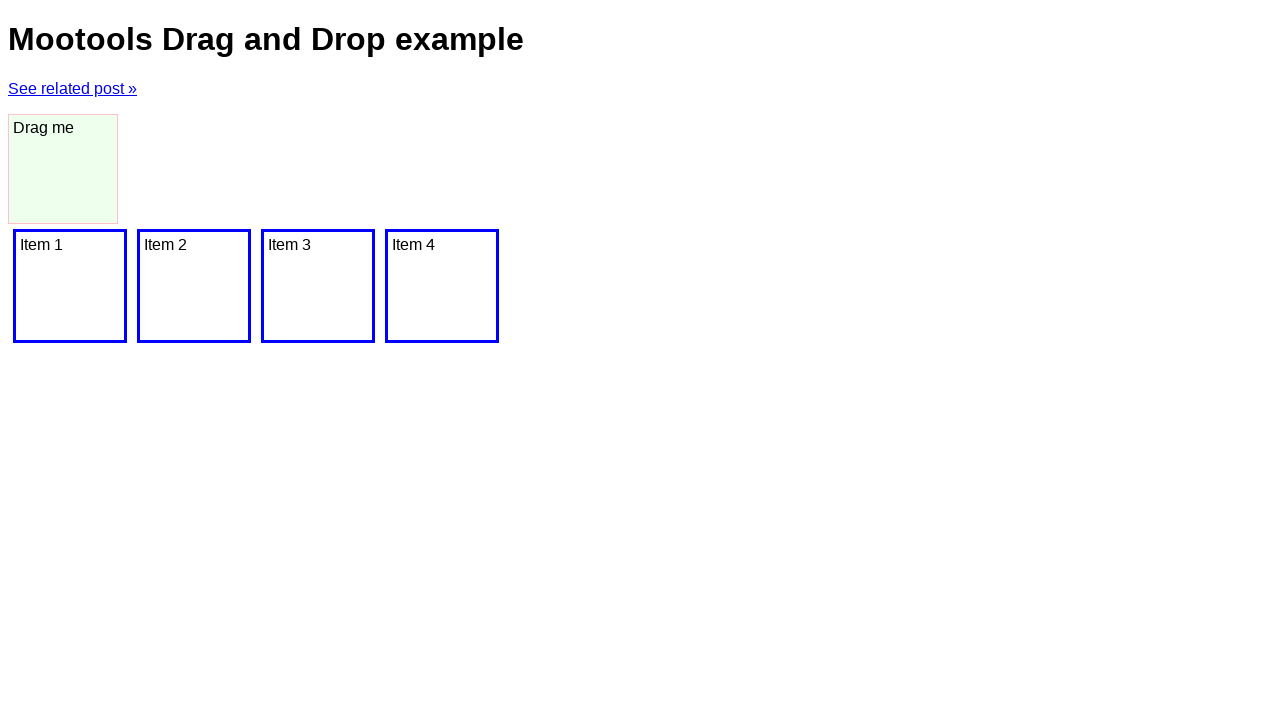

Dragged element to first target drop zone at (70, 286)
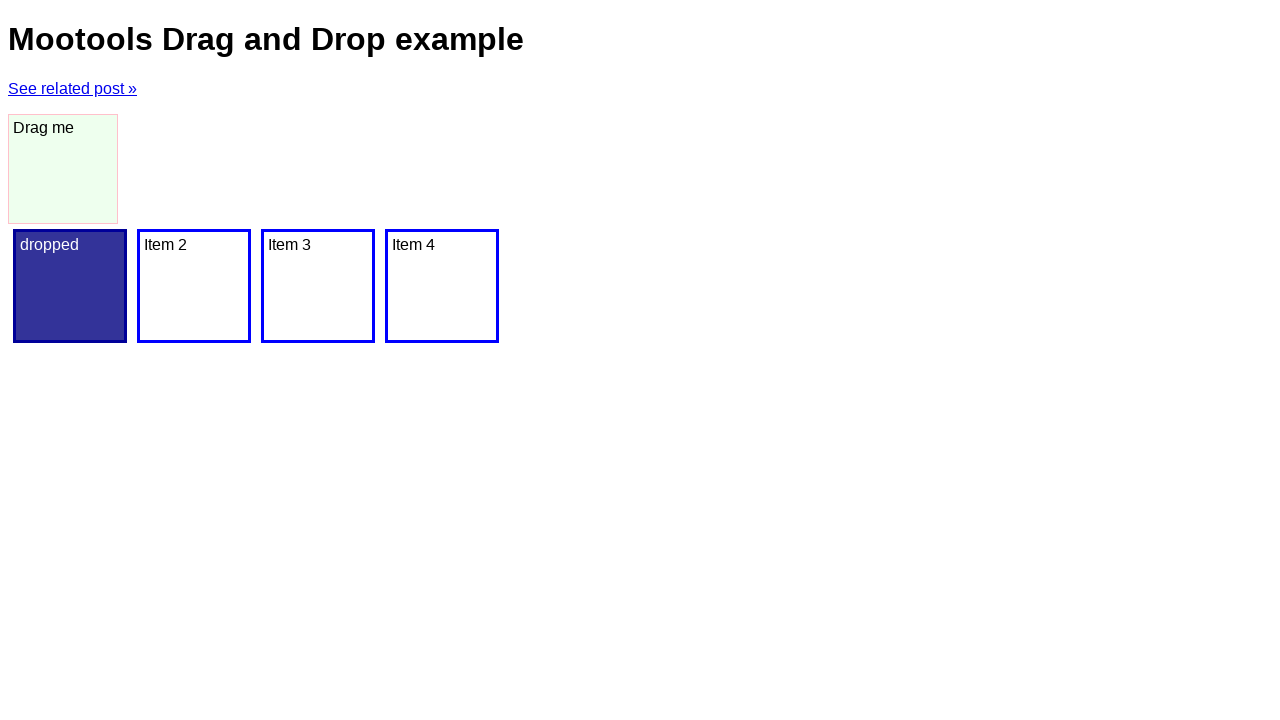

Waited 1 second after first drag operation
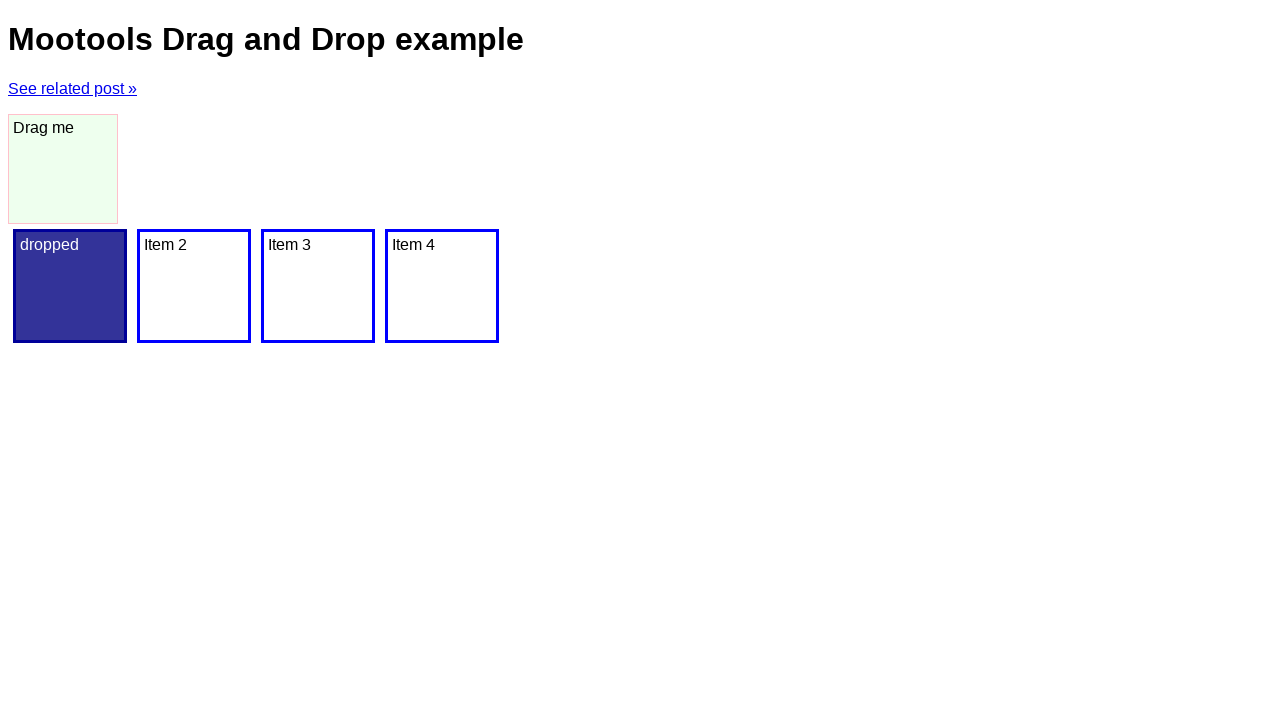

Dragged element to second target drop zone at (194, 286)
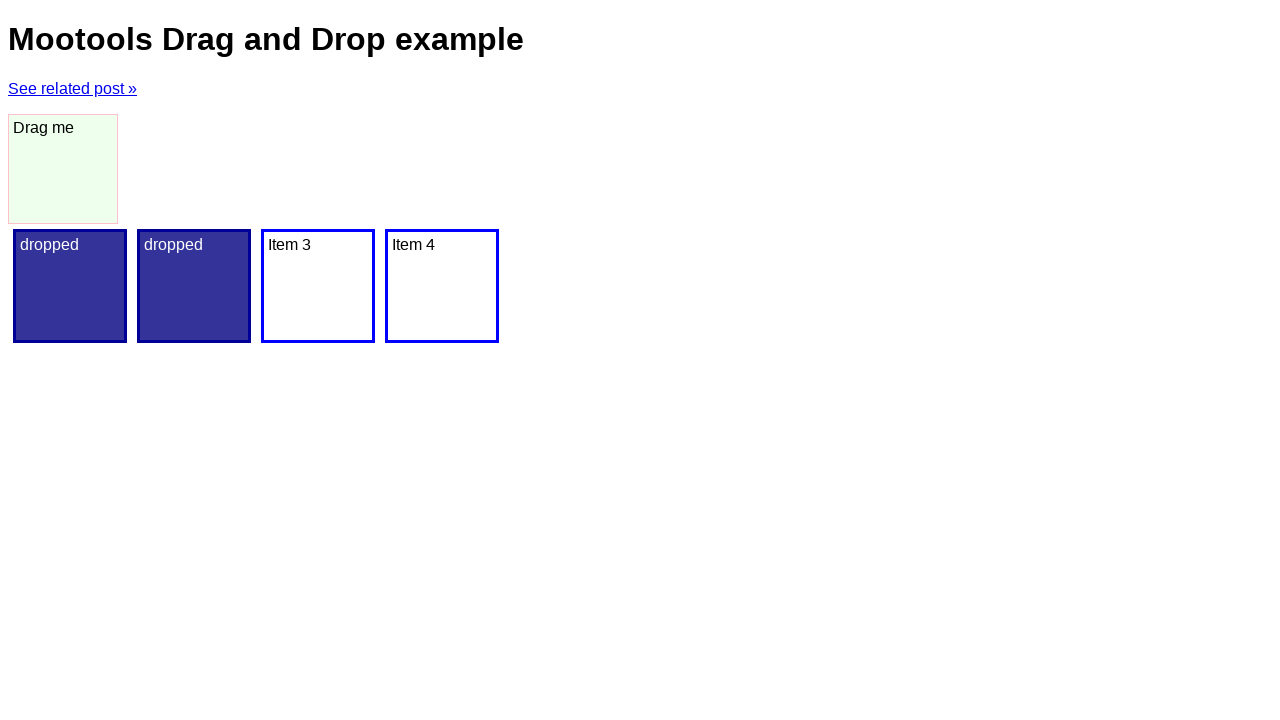

Waited 1 second after second drag operation
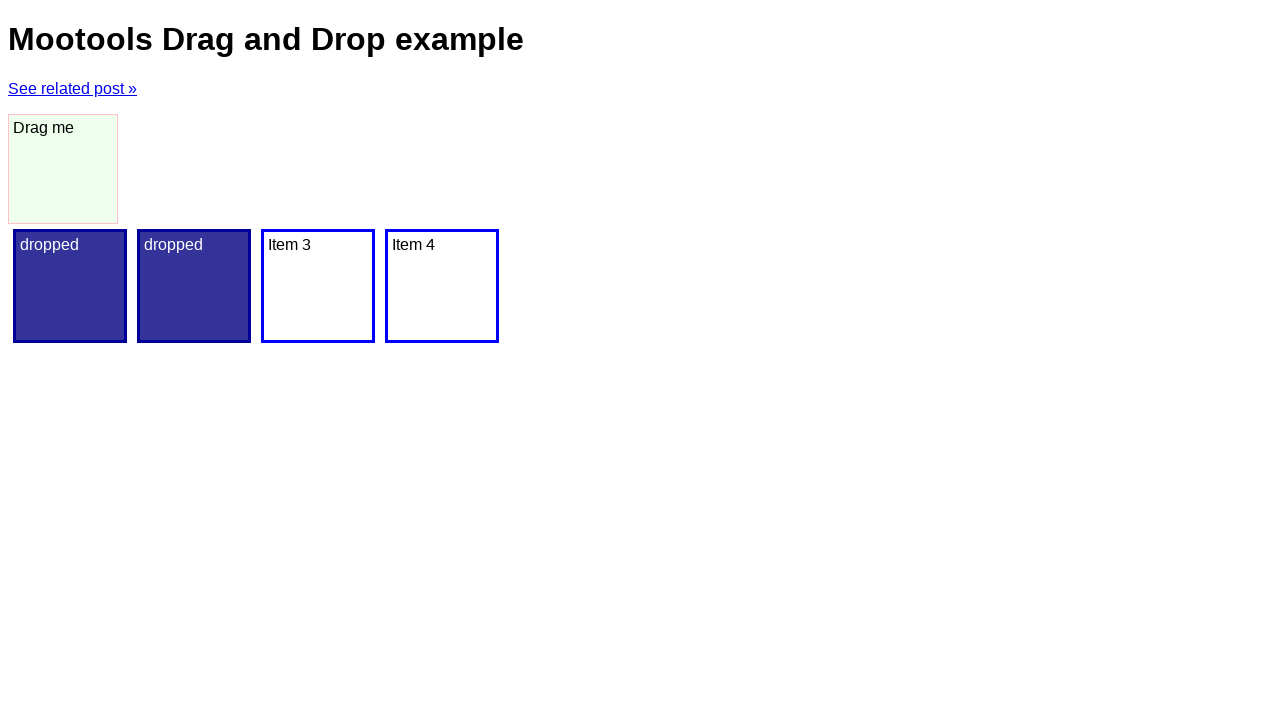

Dragged element to third target drop zone at (318, 286)
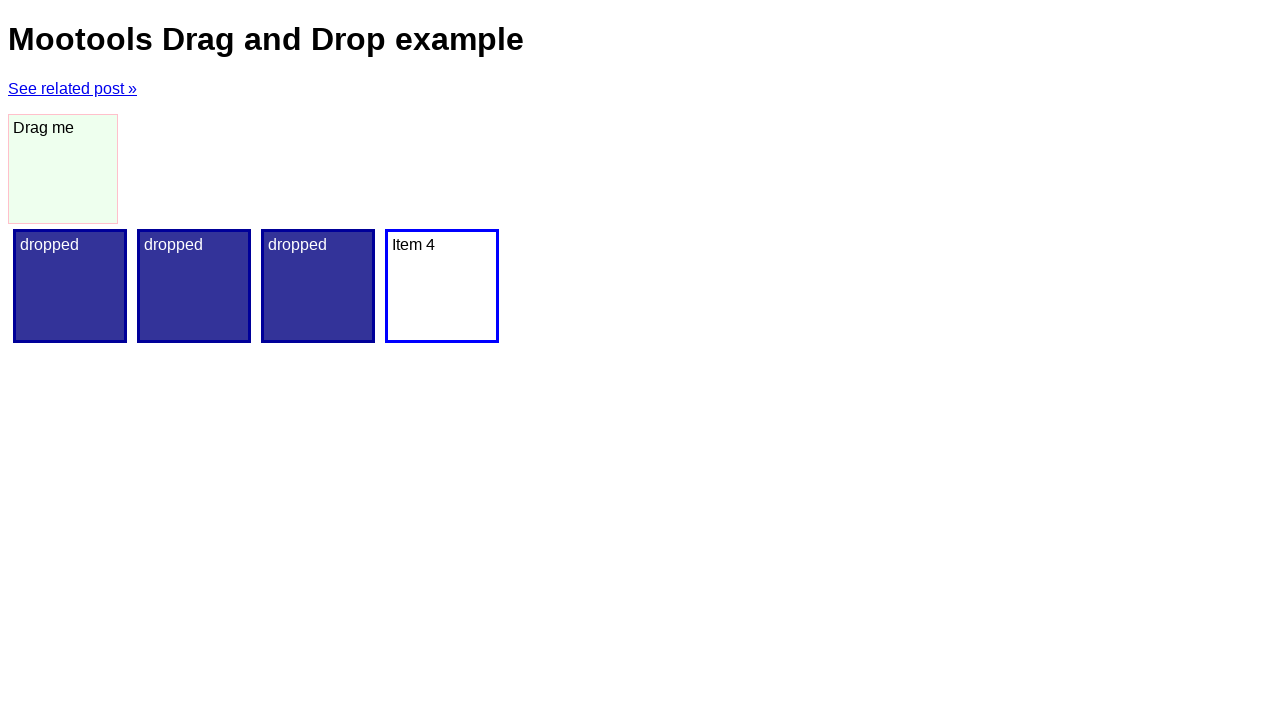

Waited 1 second after third drag operation
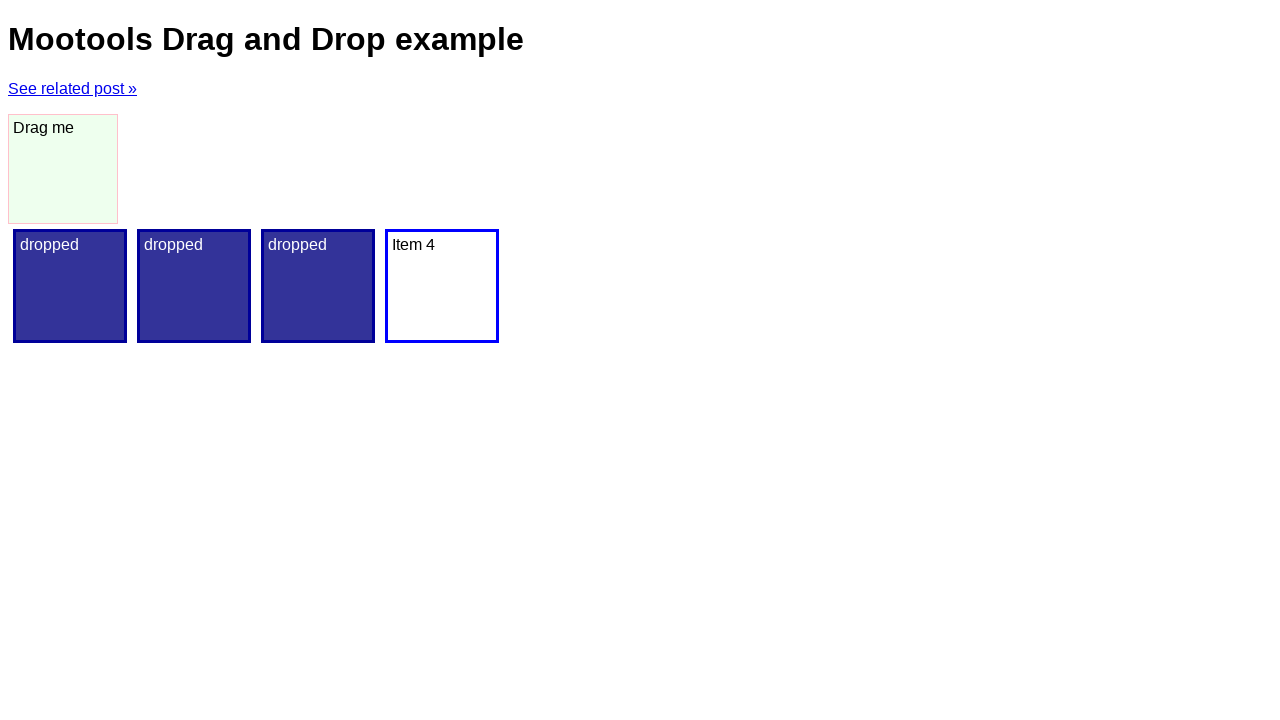

Dragged element to fourth target drop zone at (442, 286)
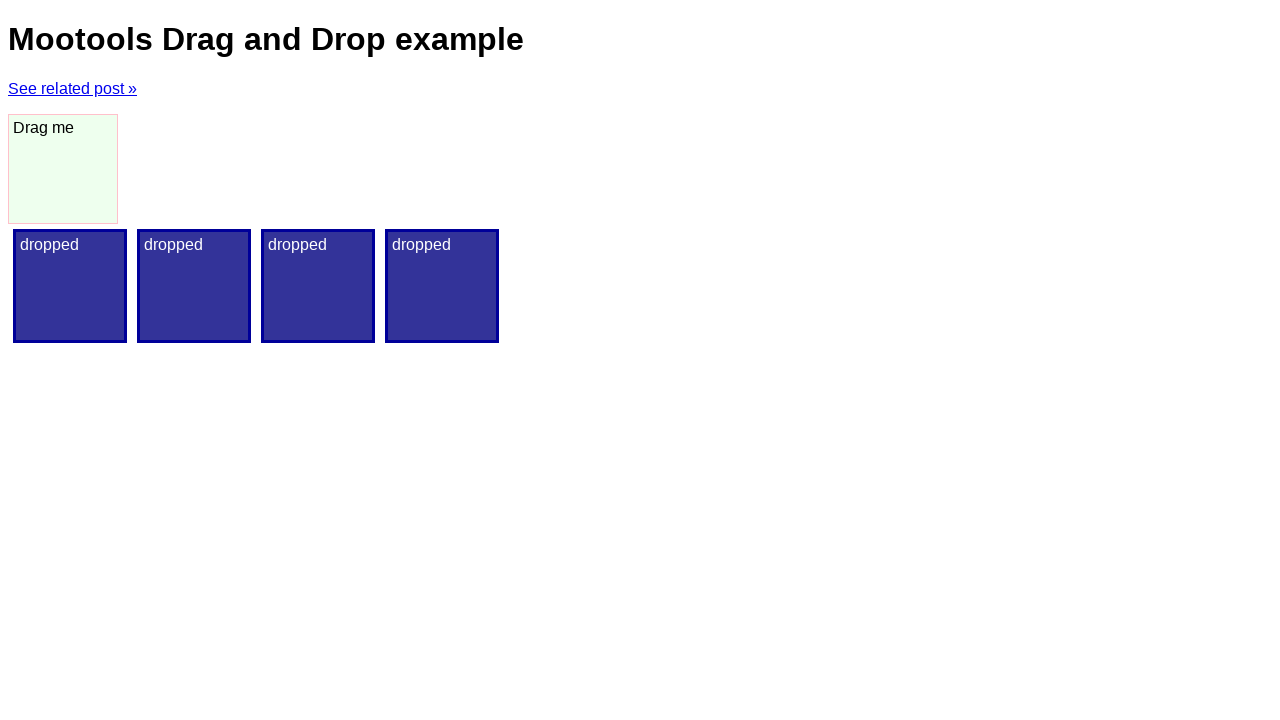

Waited 1 second after fourth drag operation
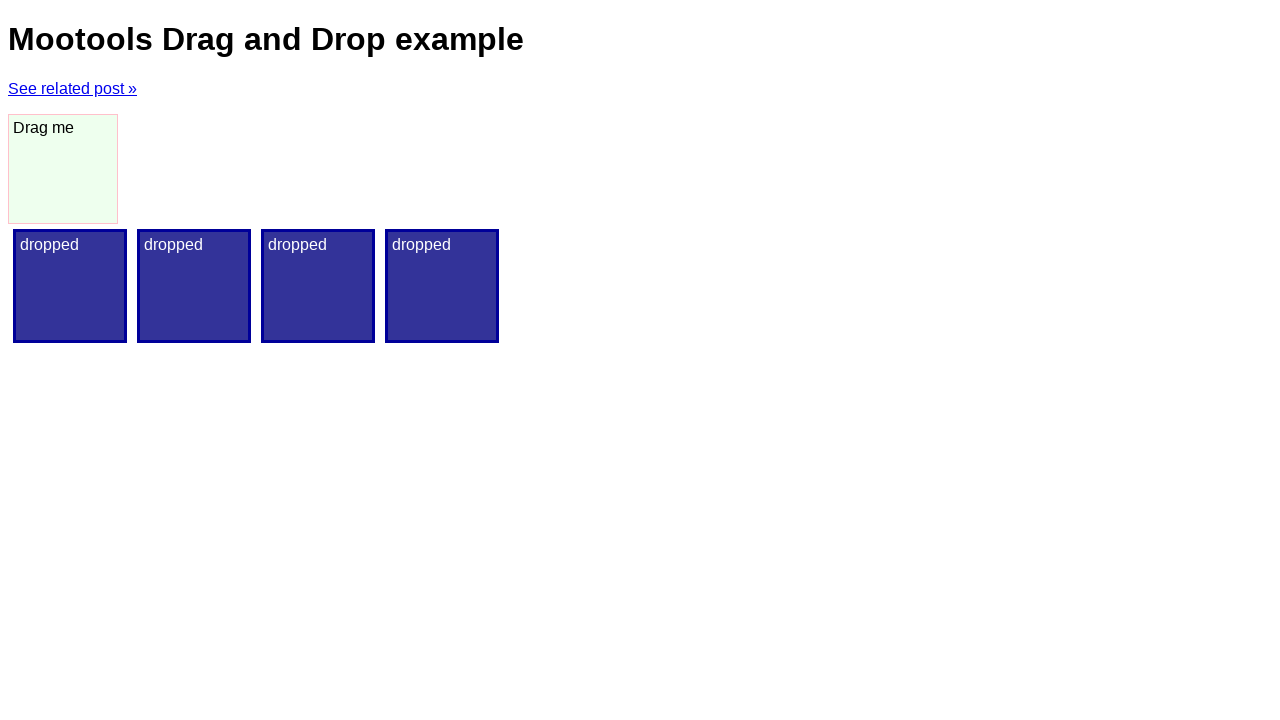

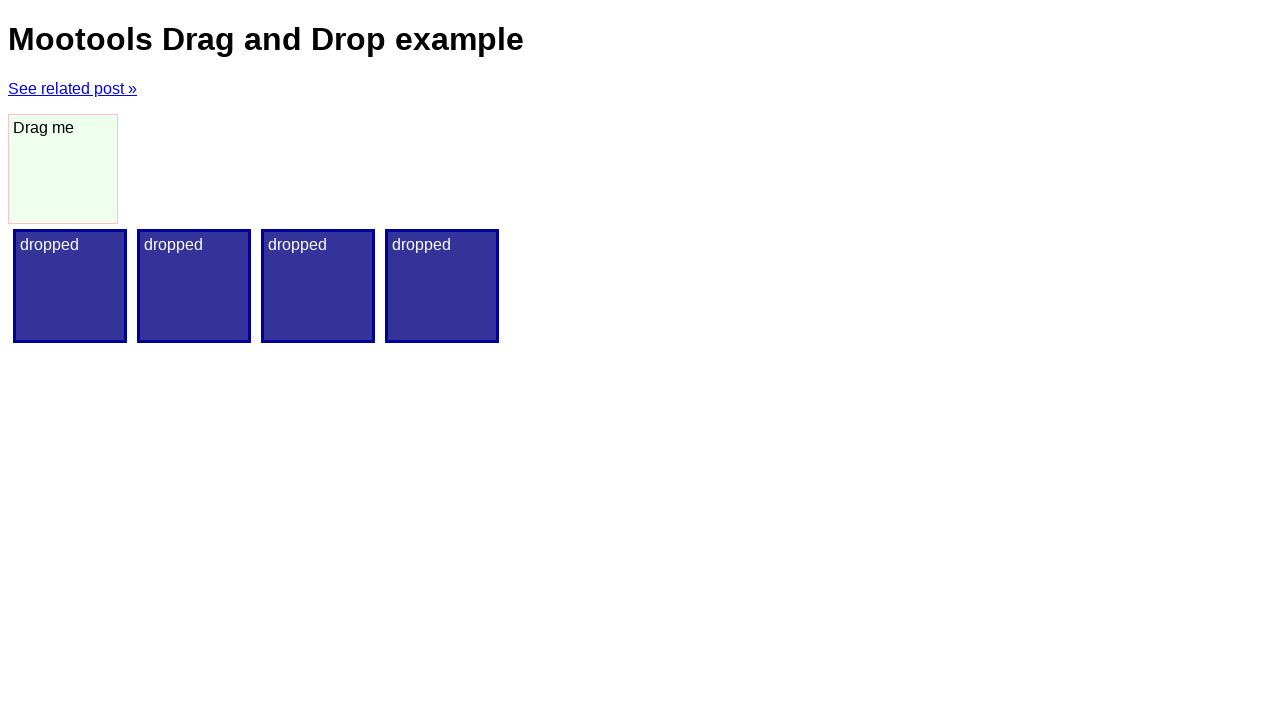